Tests page scrolling functionality on Yahoo Japan by scrolling to the bottom of the page multiple times to load dynamic content

Starting URL: https://www.yahoo.co.jp/

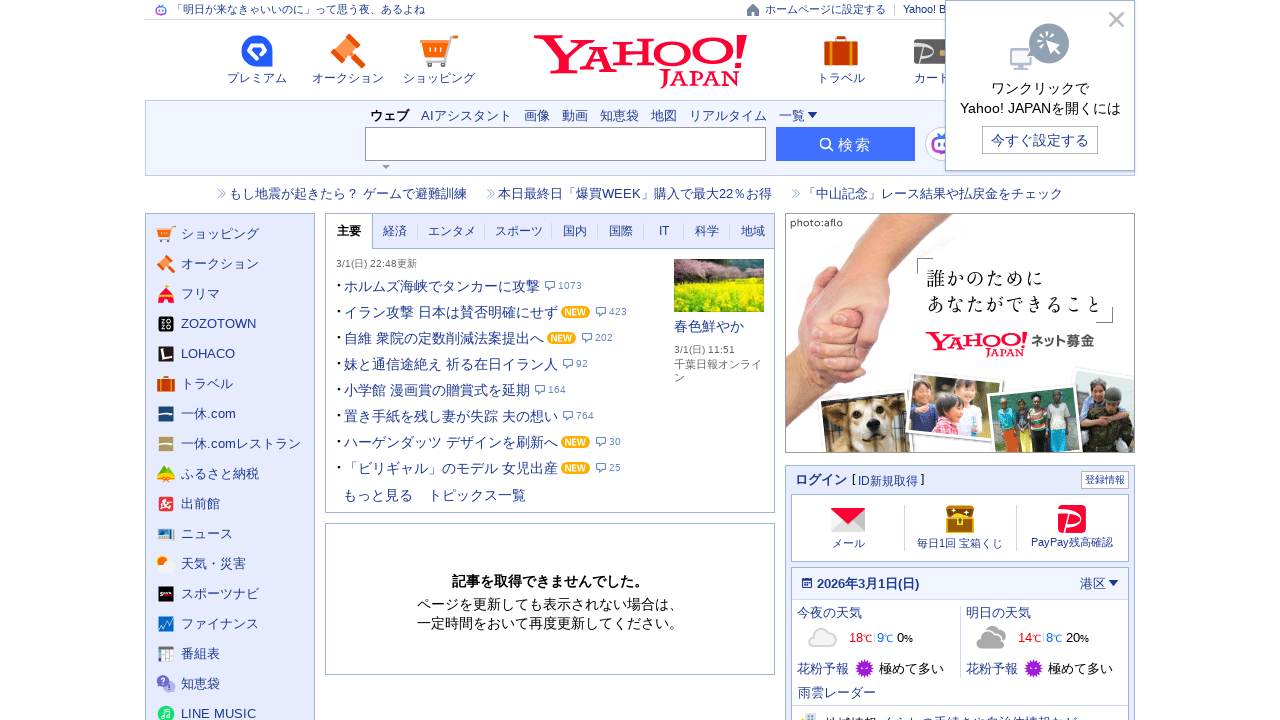

Scrolled to bottom of page (iteration 1/5)
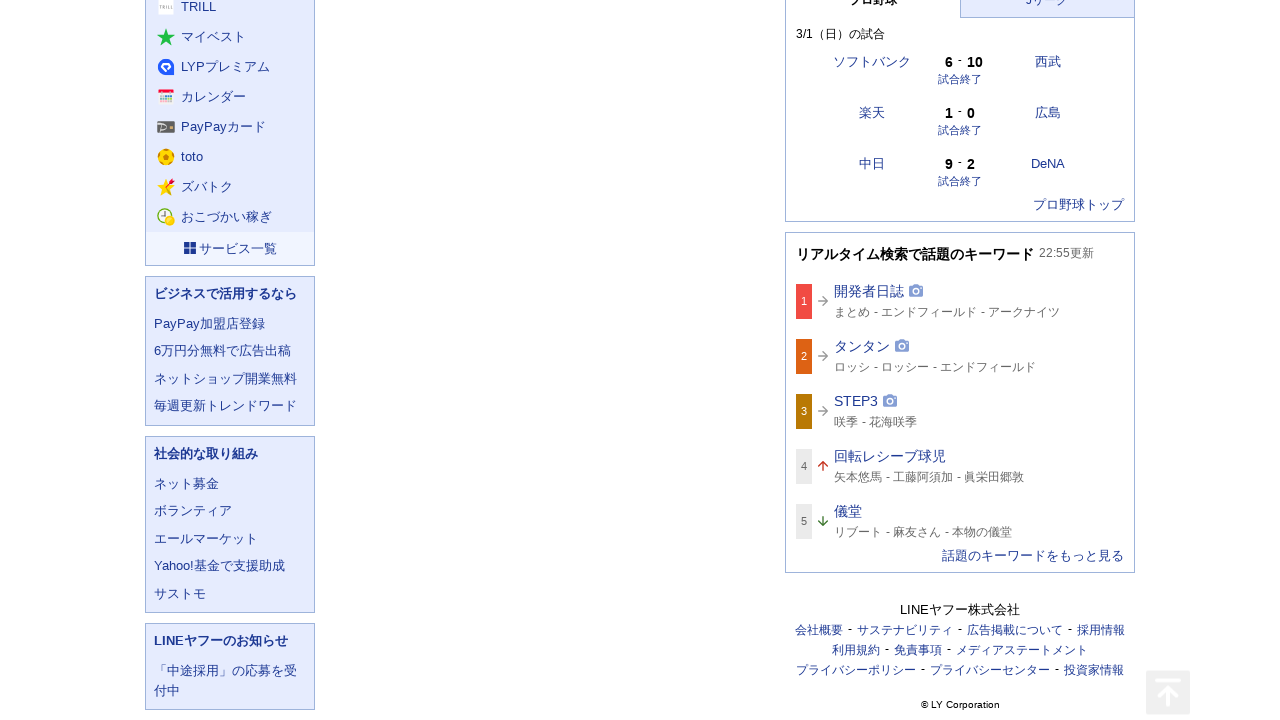

Waited 2 seconds for dynamic content to load
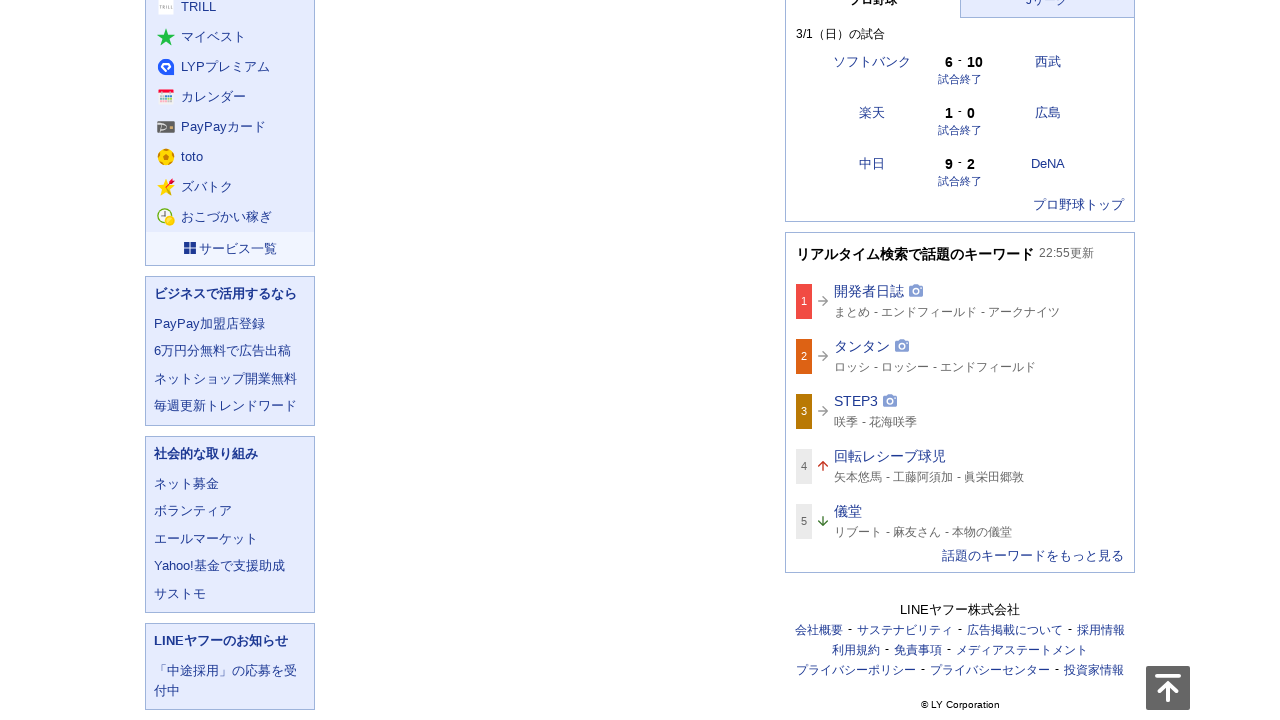

Scrolled to bottom of page (iteration 2/5)
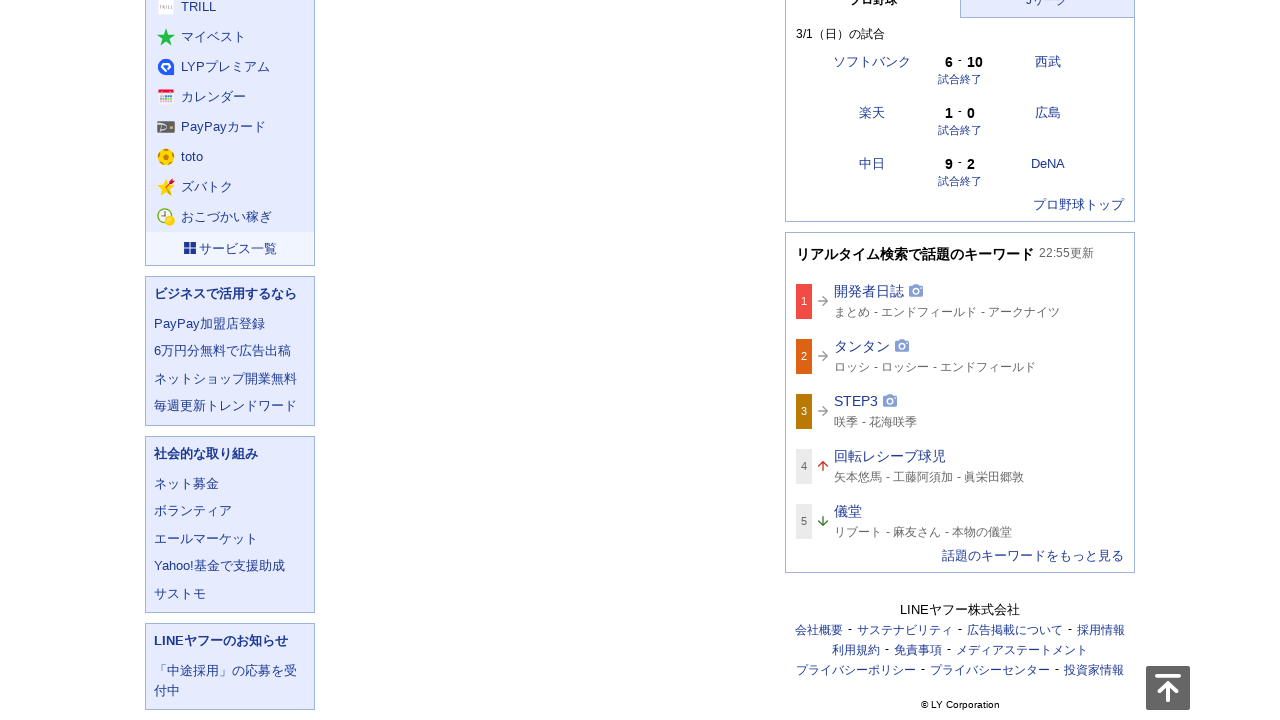

Waited 2 seconds for dynamic content to load
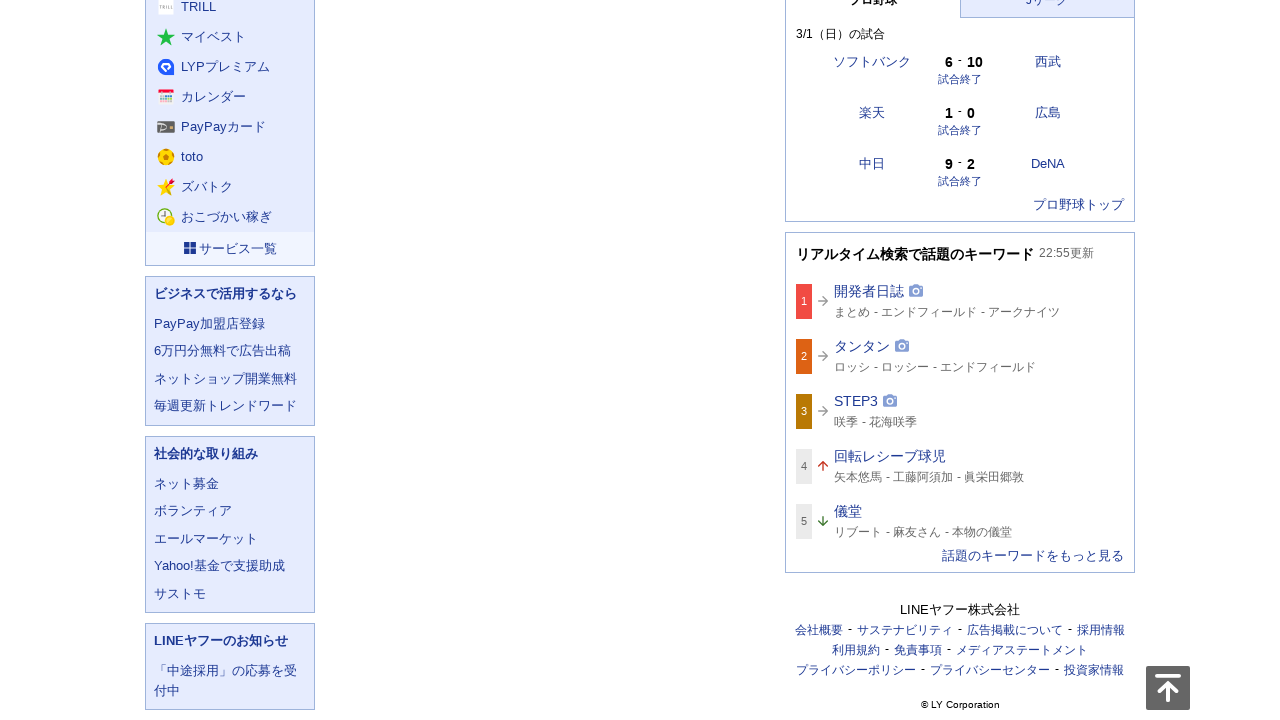

Scrolled to bottom of page (iteration 3/5)
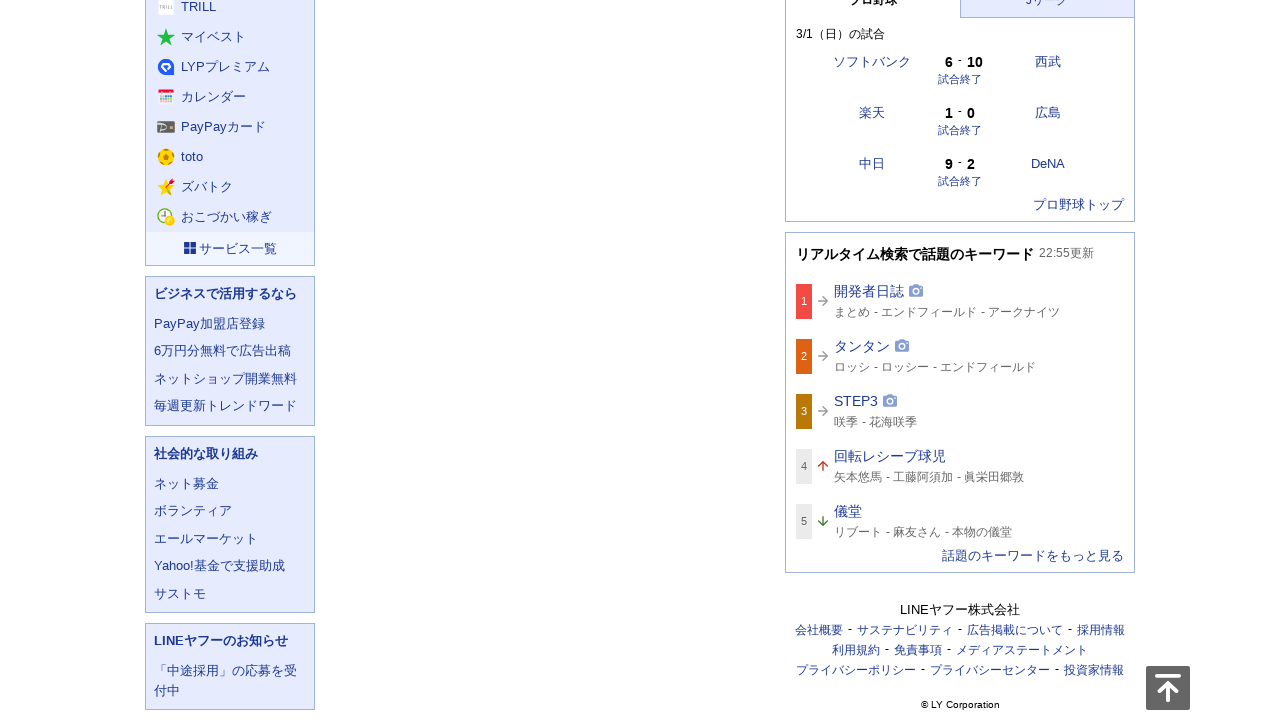

Waited 2 seconds for dynamic content to load
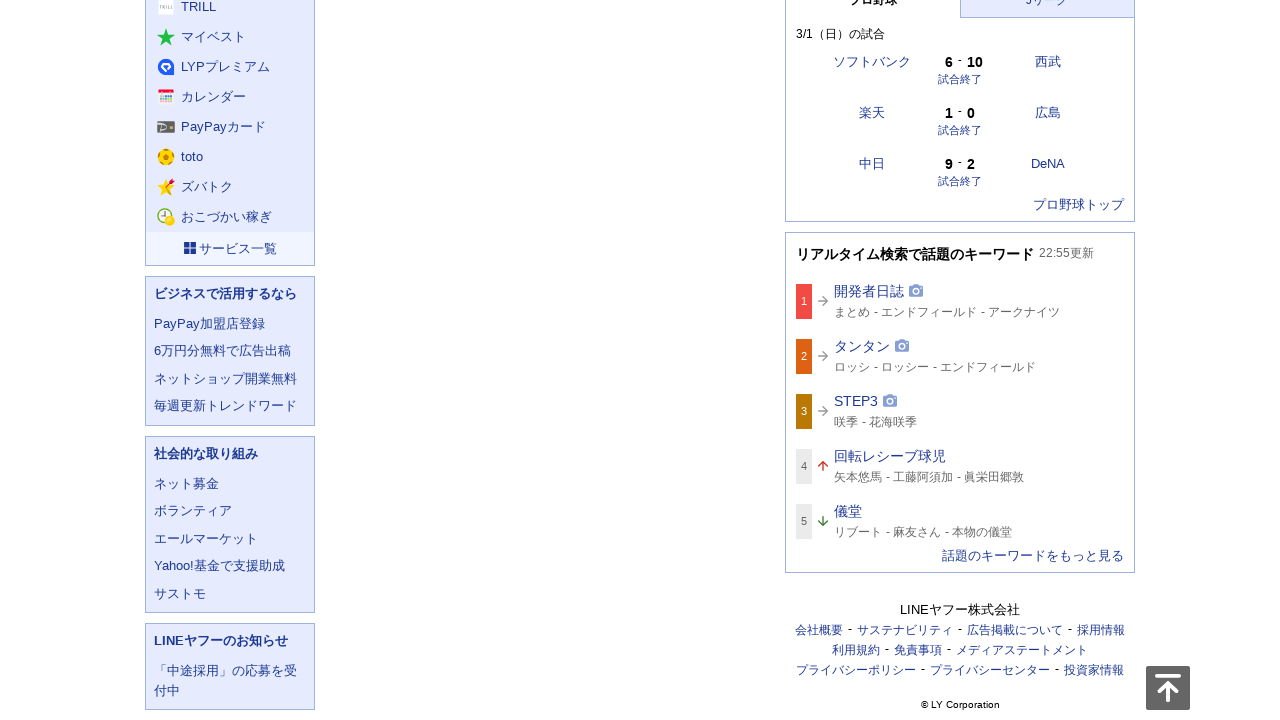

Scrolled to bottom of page (iteration 4/5)
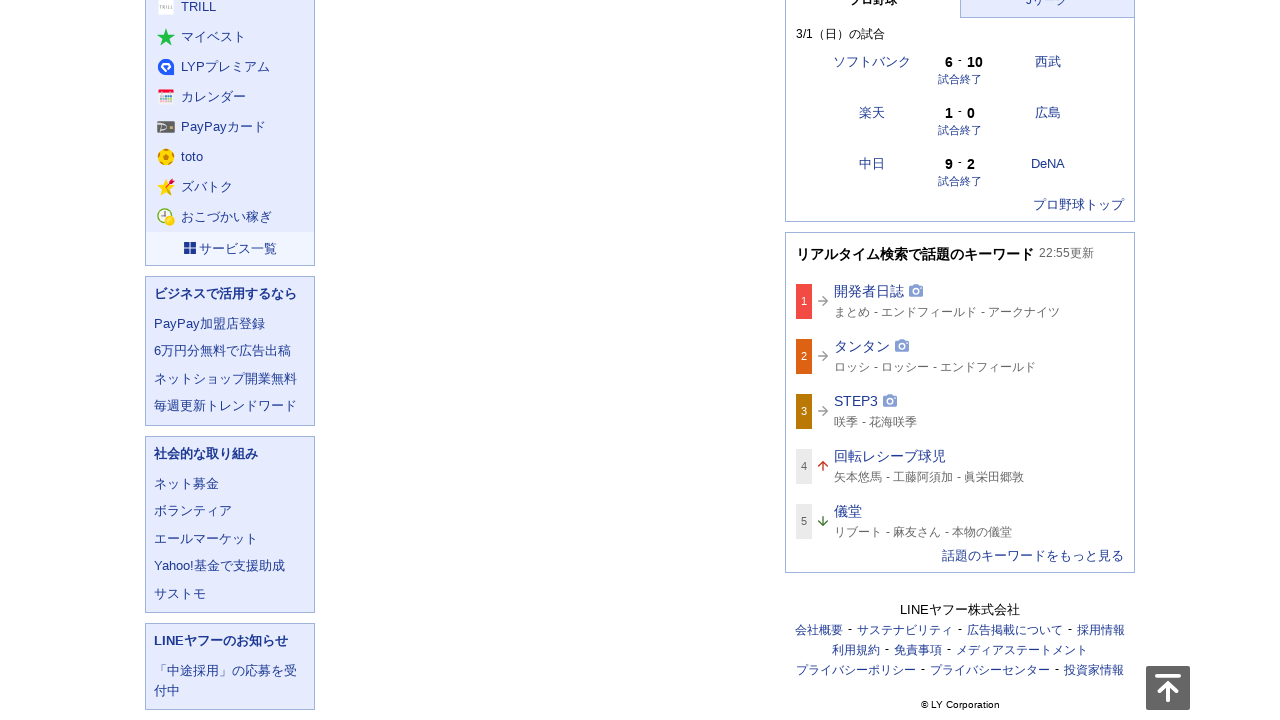

Waited 2 seconds for dynamic content to load
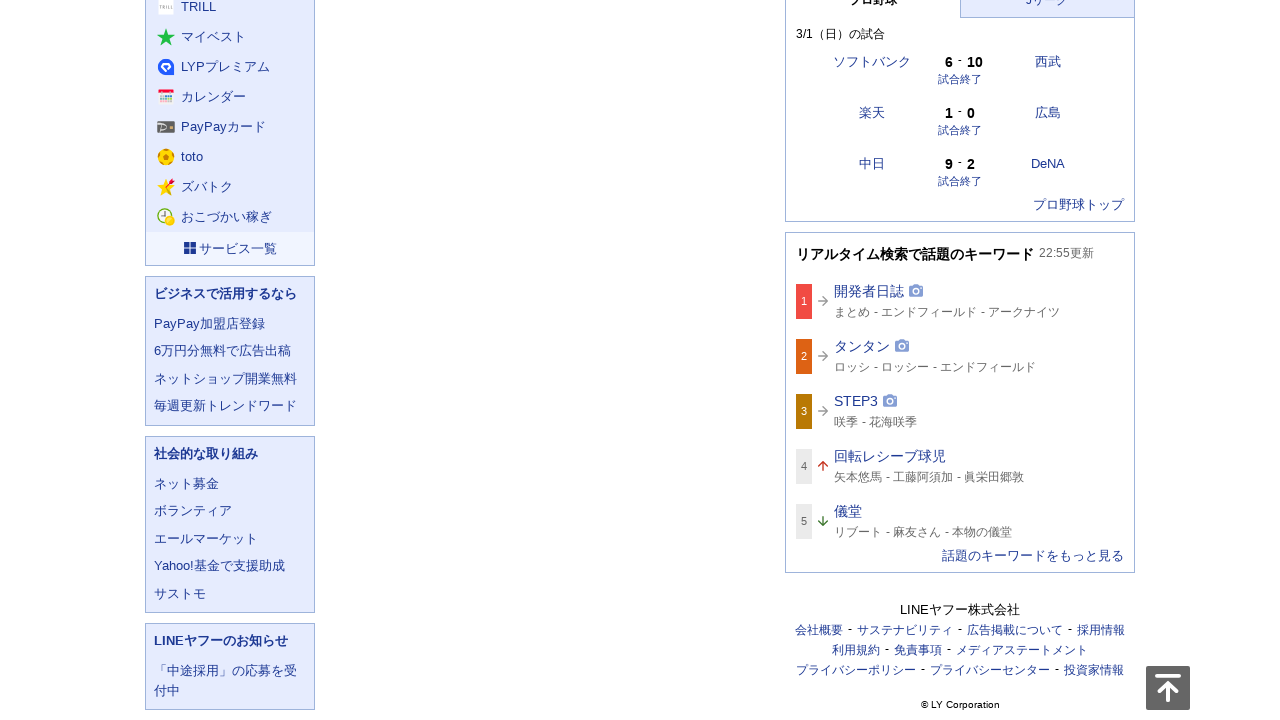

Scrolled to bottom of page (iteration 5/5)
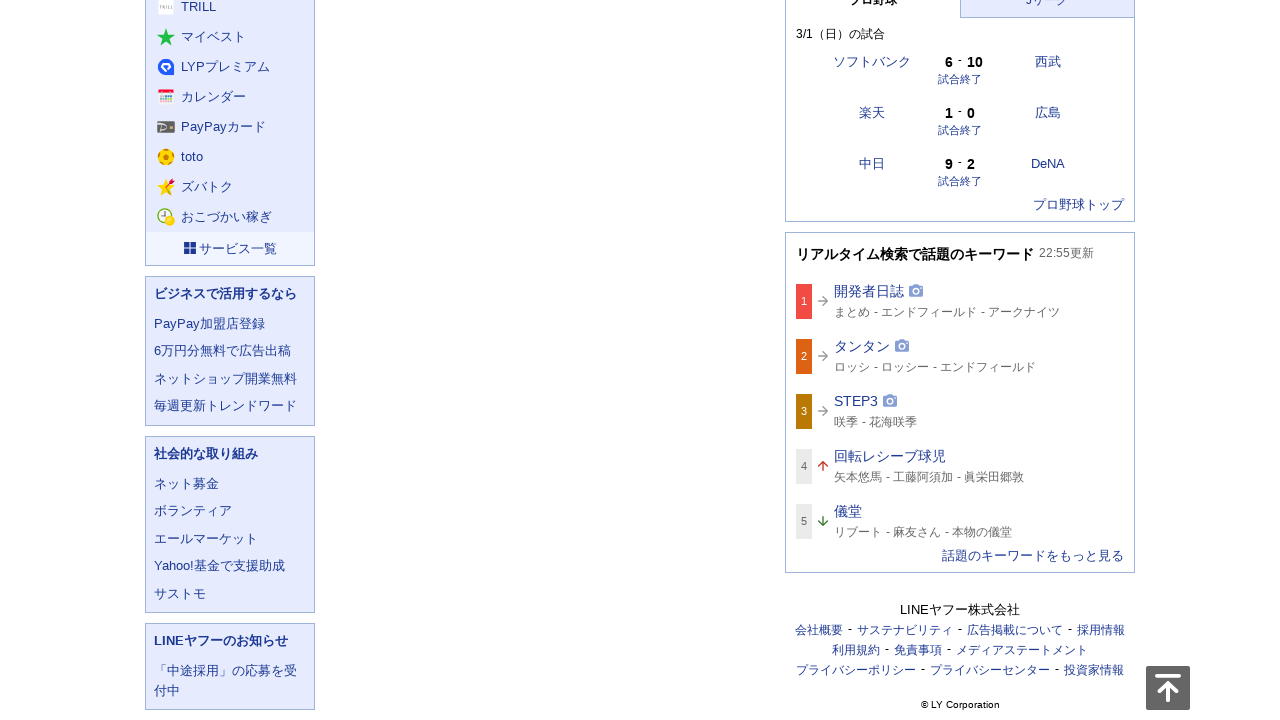

Waited 2 seconds for dynamic content to load
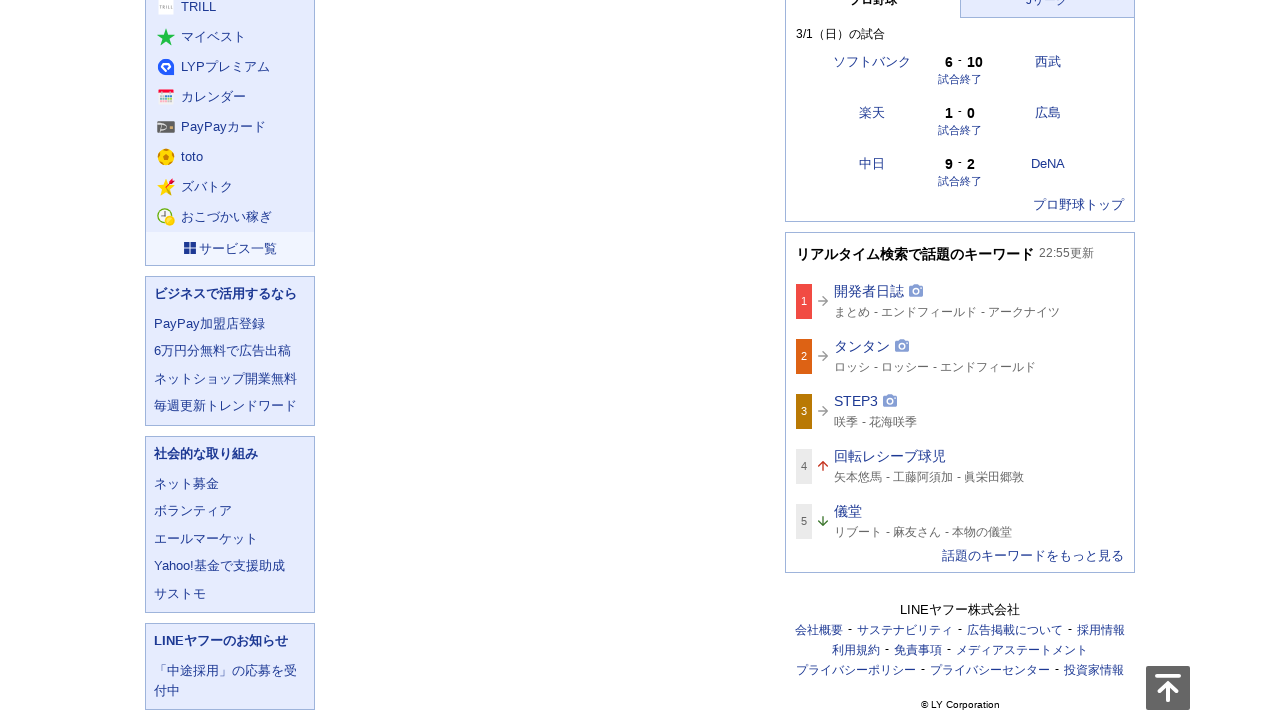

Final wait of 1 second to ensure all lazy-loaded content is displayed
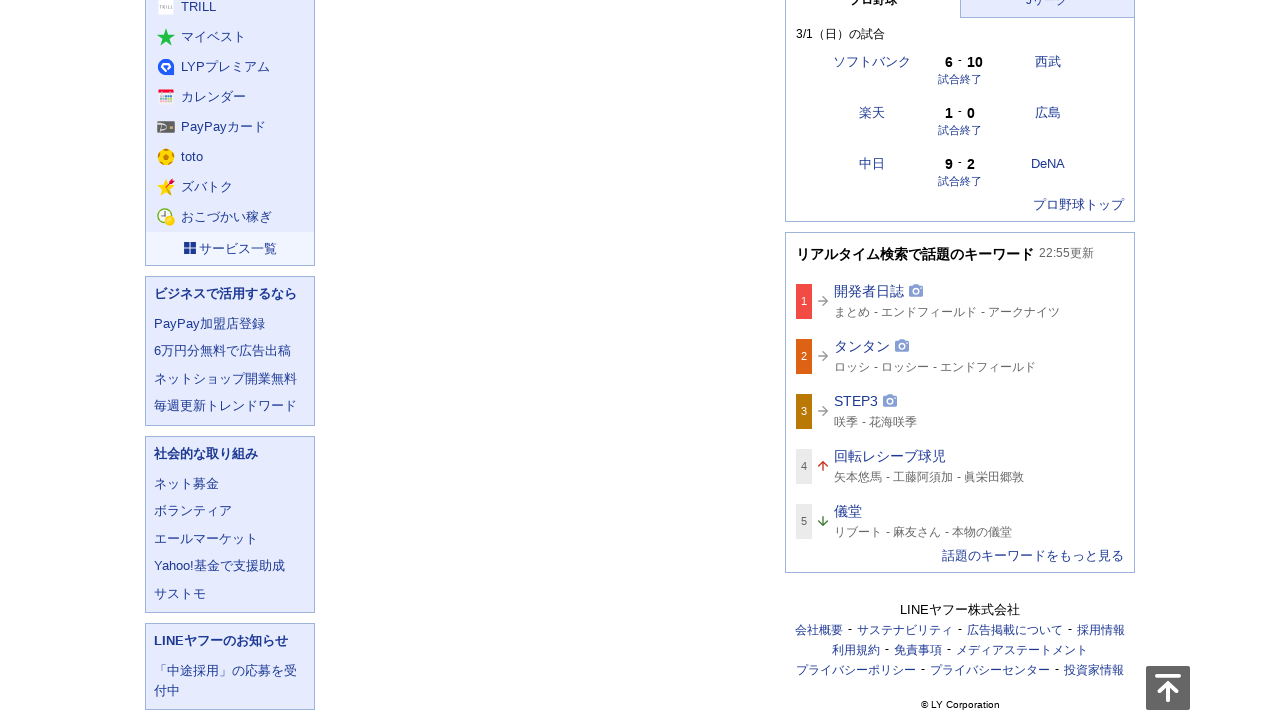

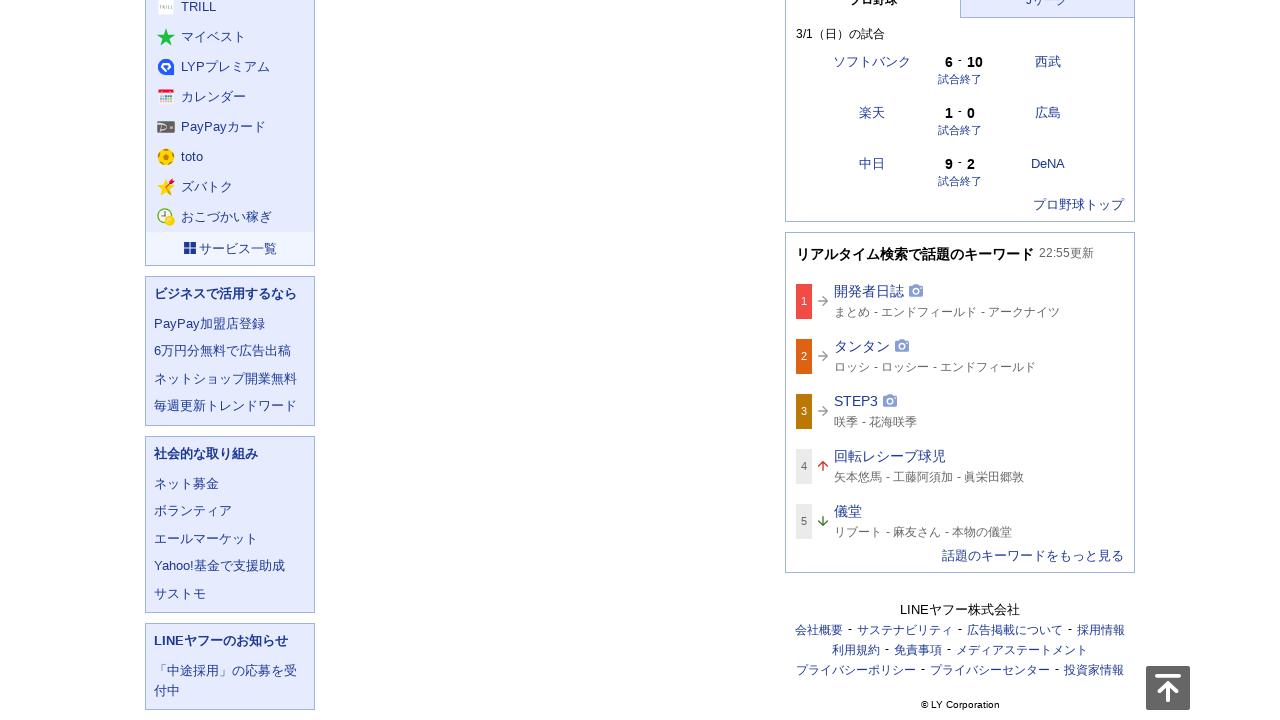